Tests successful login flow by entering valid credentials and clicking login button

Starting URL: https://www.saucedemo.com/

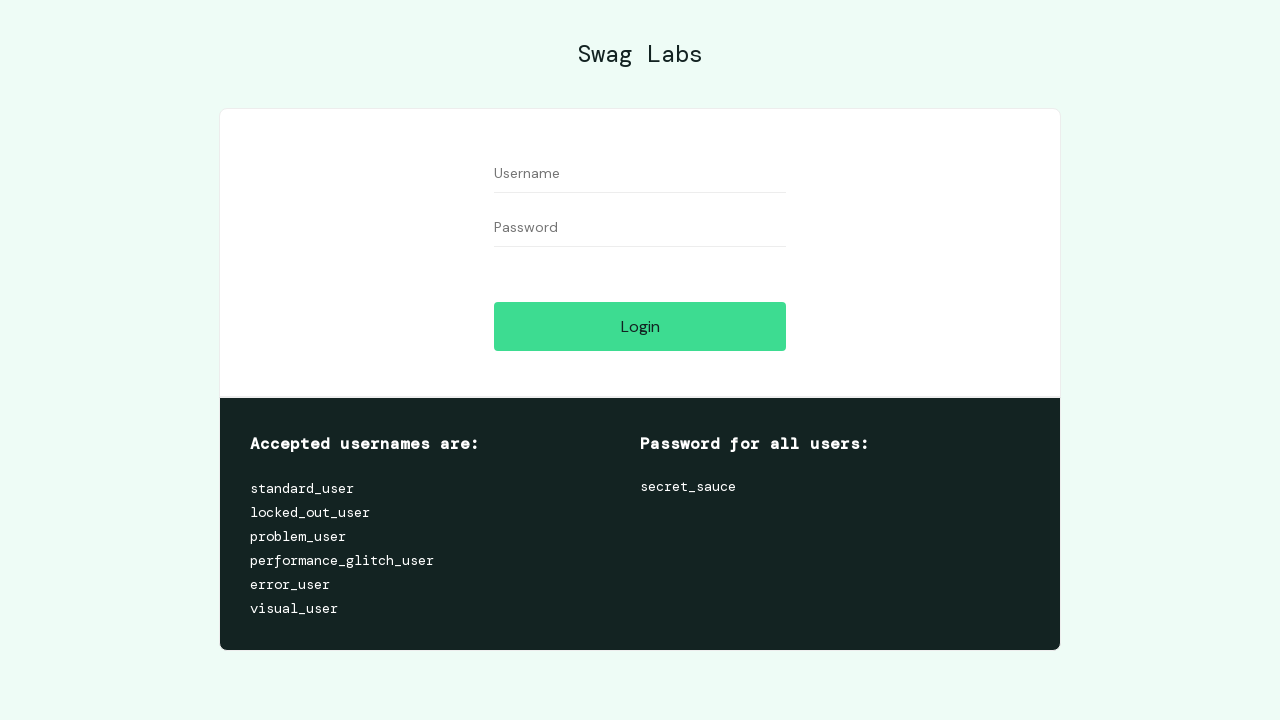

Filled username field with 'standard_user' on #user-name
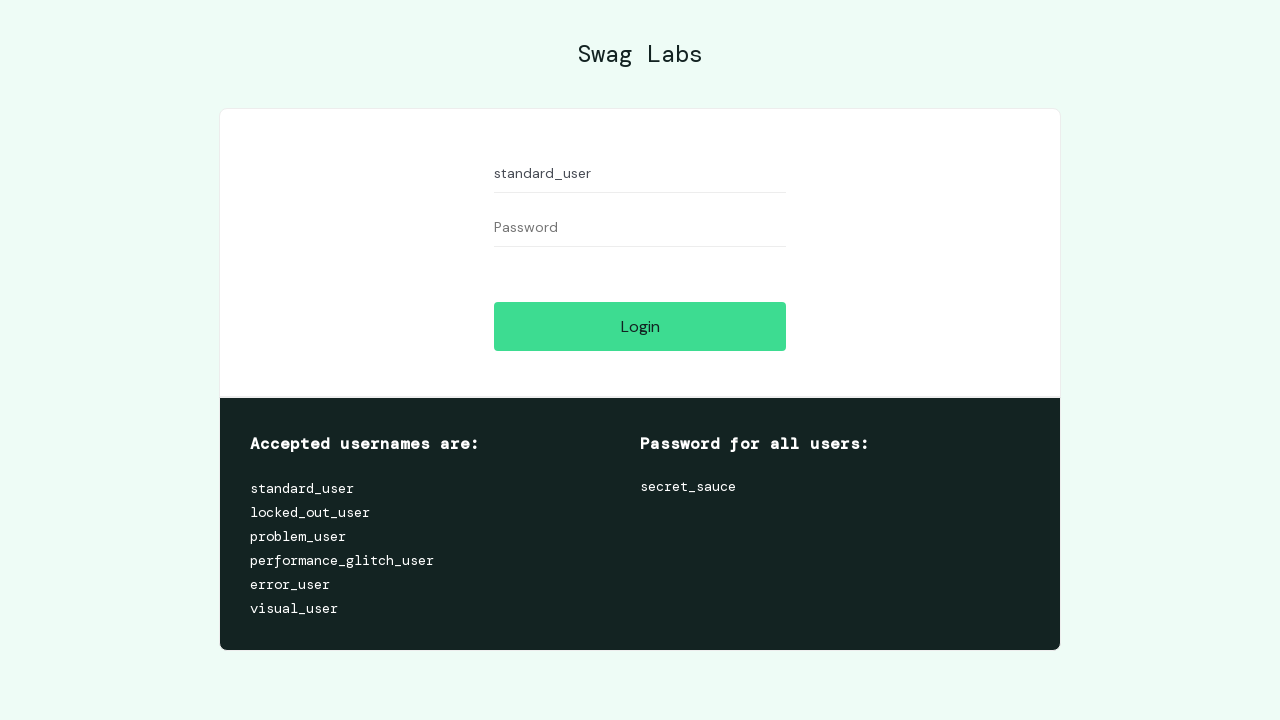

Filled password field with 'secret_sauce' on #password
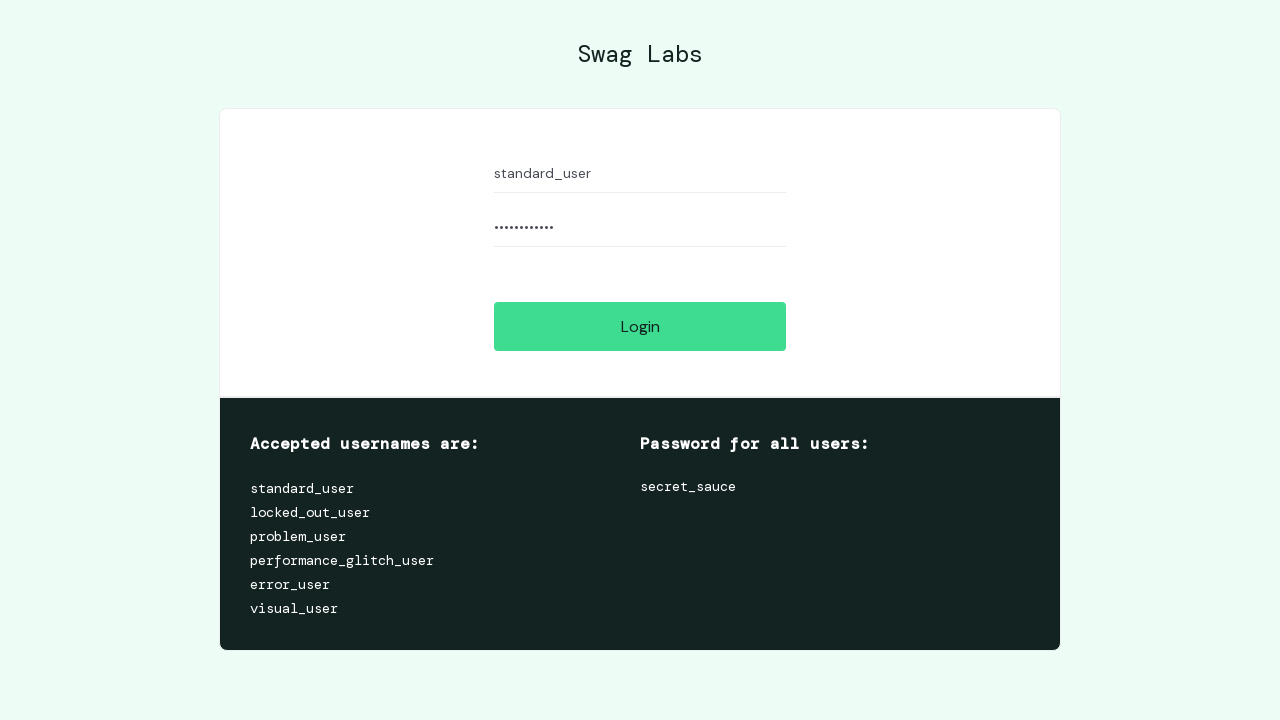

Clicked login button at (640, 326) on #login-button
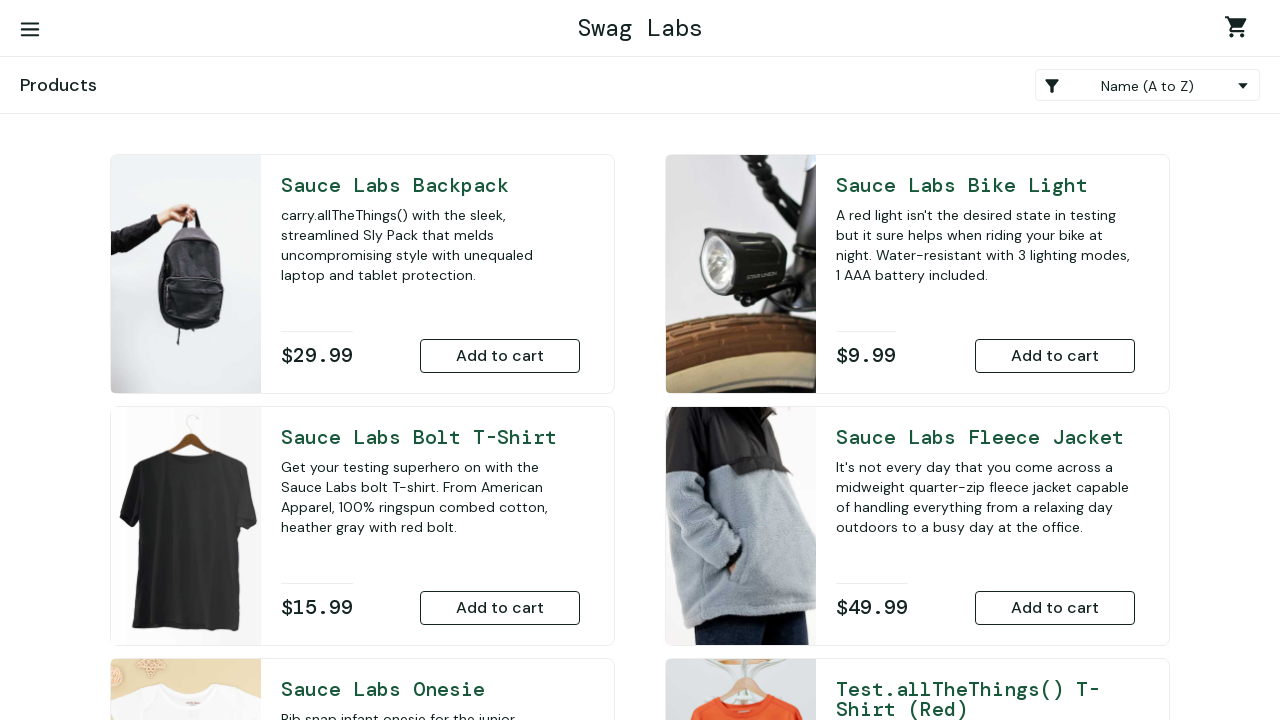

Page loaded after successful login
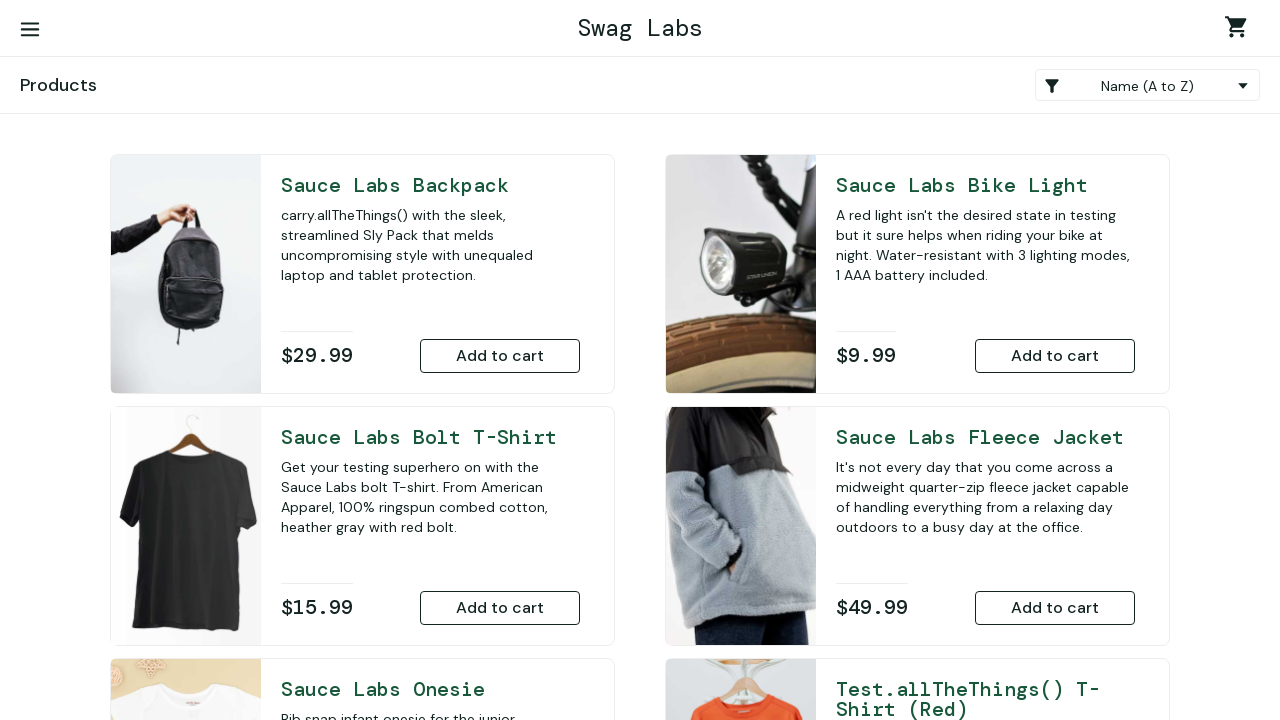

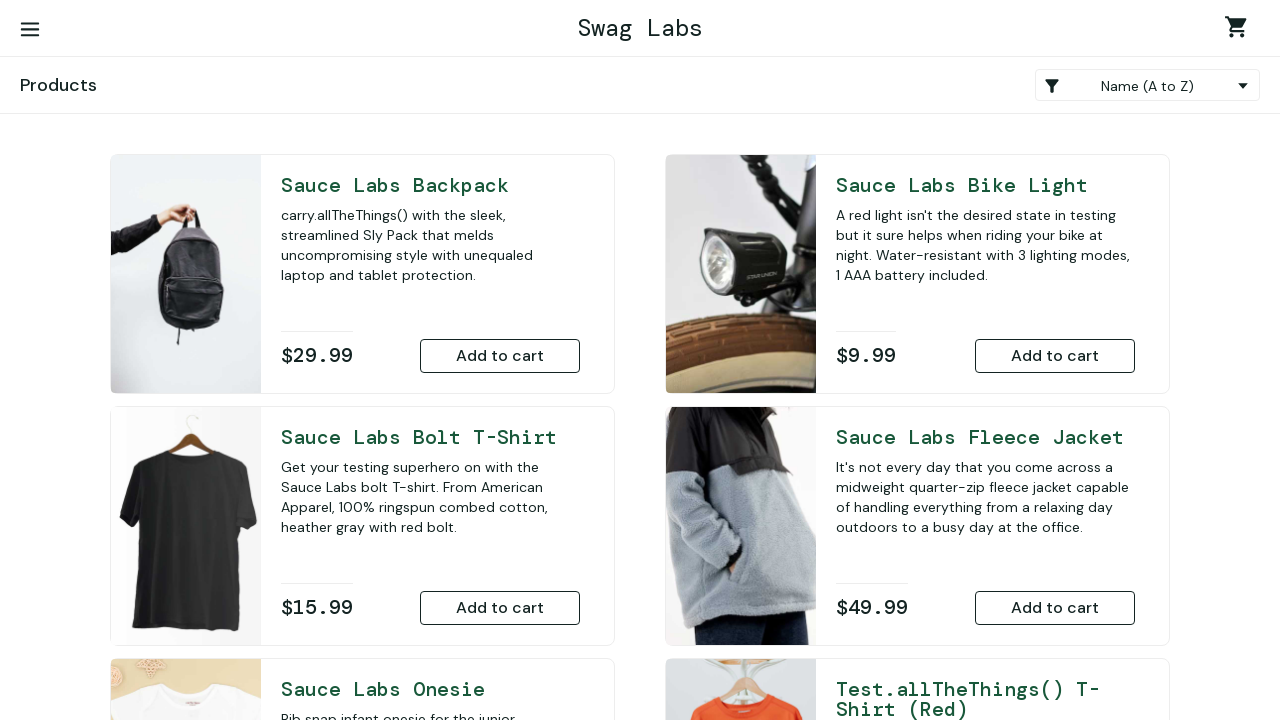